Tests filtering to display only active (non-completed) items using the Active filter link.

Starting URL: https://demo.playwright.dev/todomvc

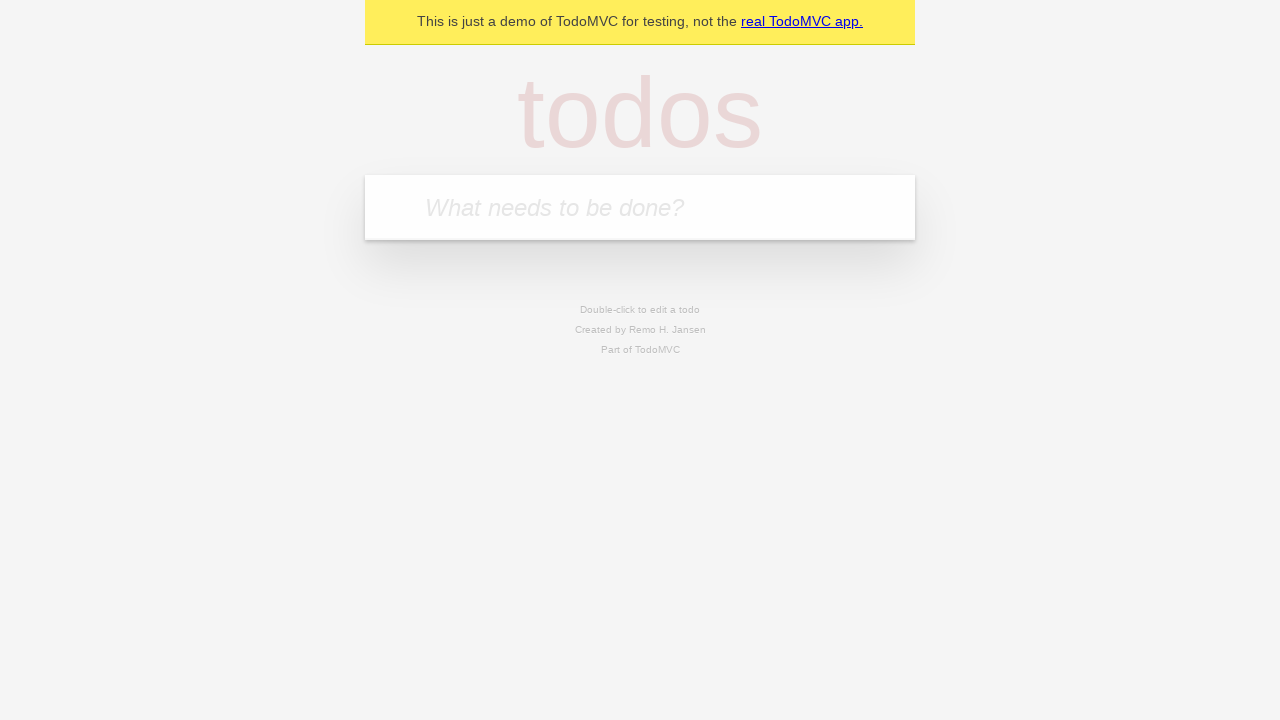

Filled todo input with 'buy some cheese' on internal:attr=[placeholder="What needs to be done?"i]
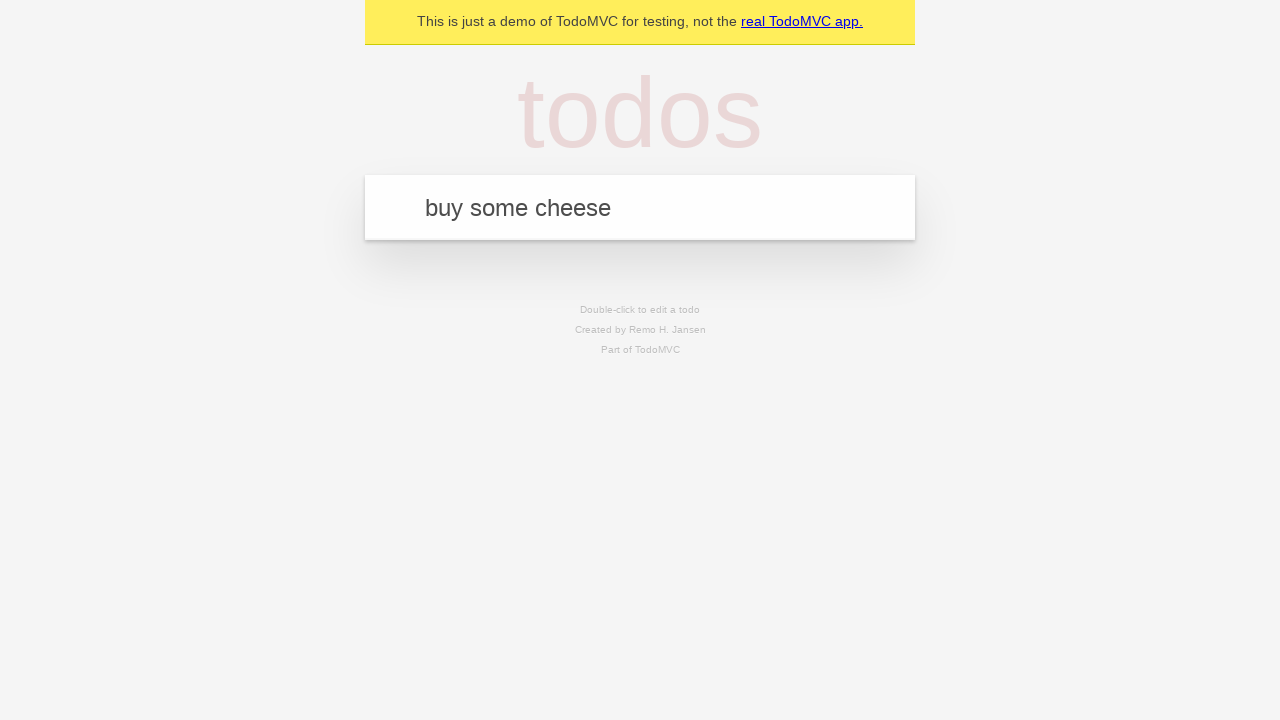

Pressed Enter to add first todo on internal:attr=[placeholder="What needs to be done?"i]
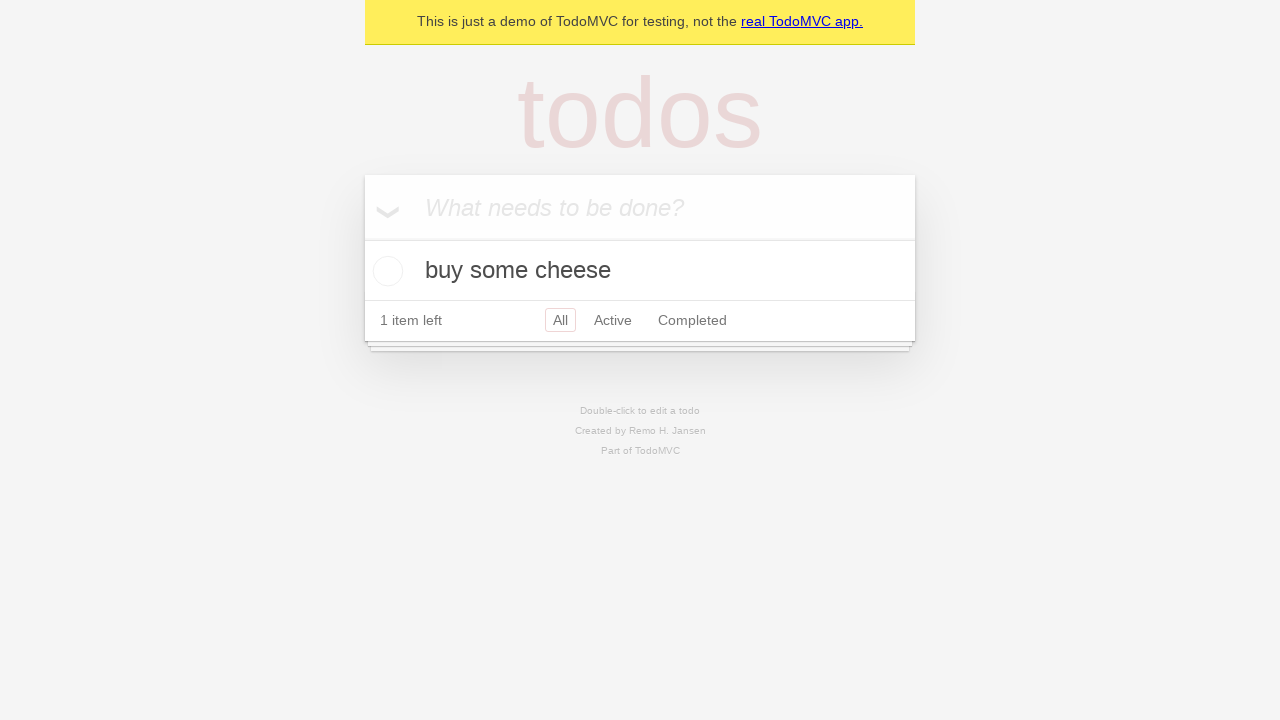

Filled todo input with 'feed the cat' on internal:attr=[placeholder="What needs to be done?"i]
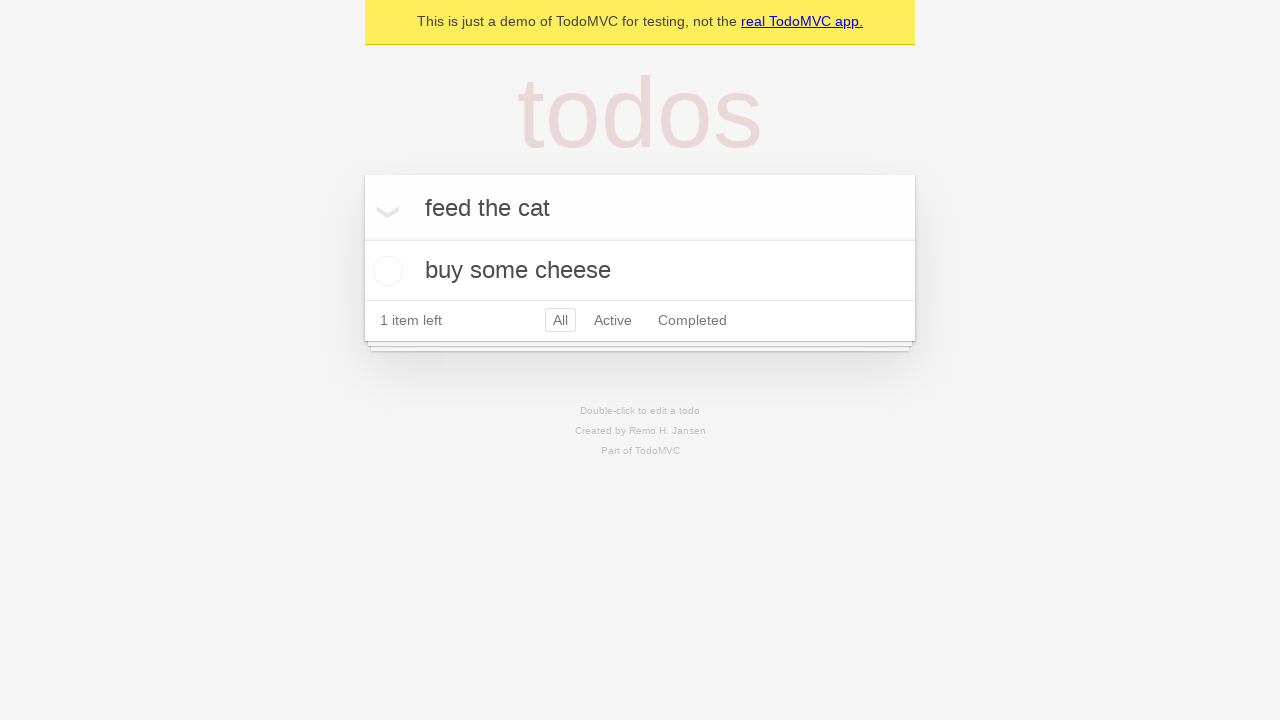

Pressed Enter to add second todo on internal:attr=[placeholder="What needs to be done?"i]
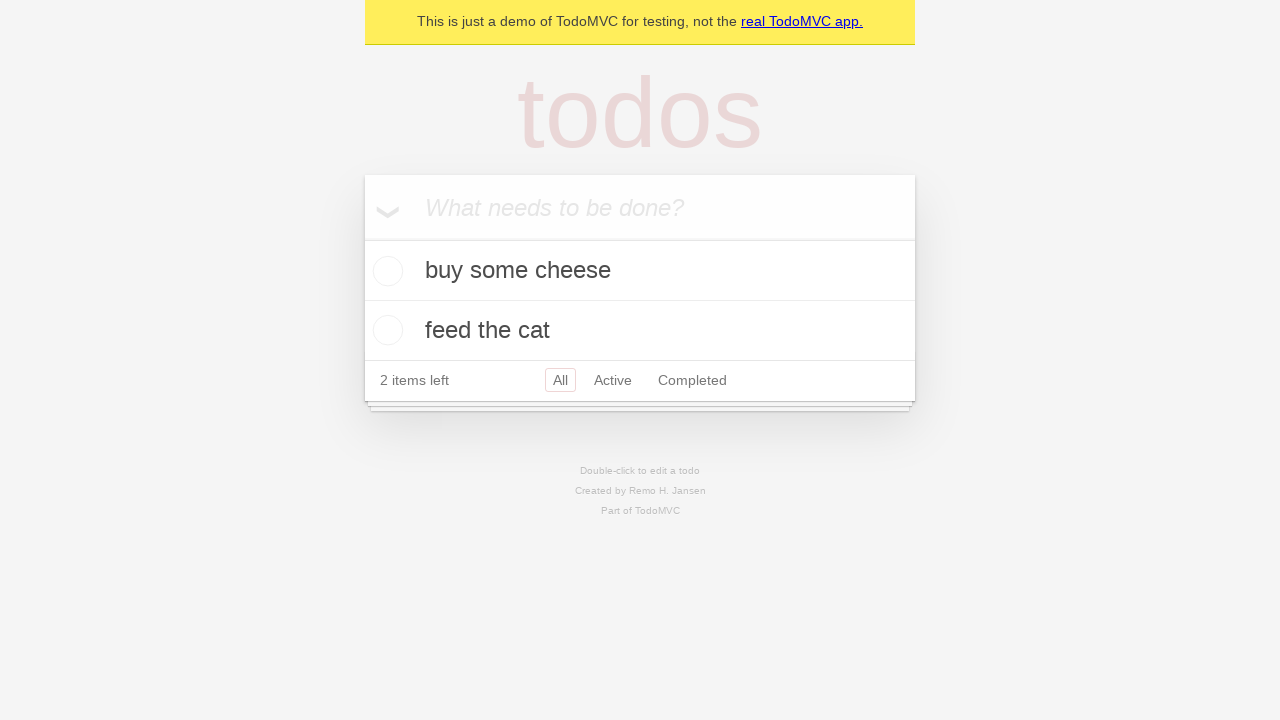

Filled todo input with 'book a doctors appointment' on internal:attr=[placeholder="What needs to be done?"i]
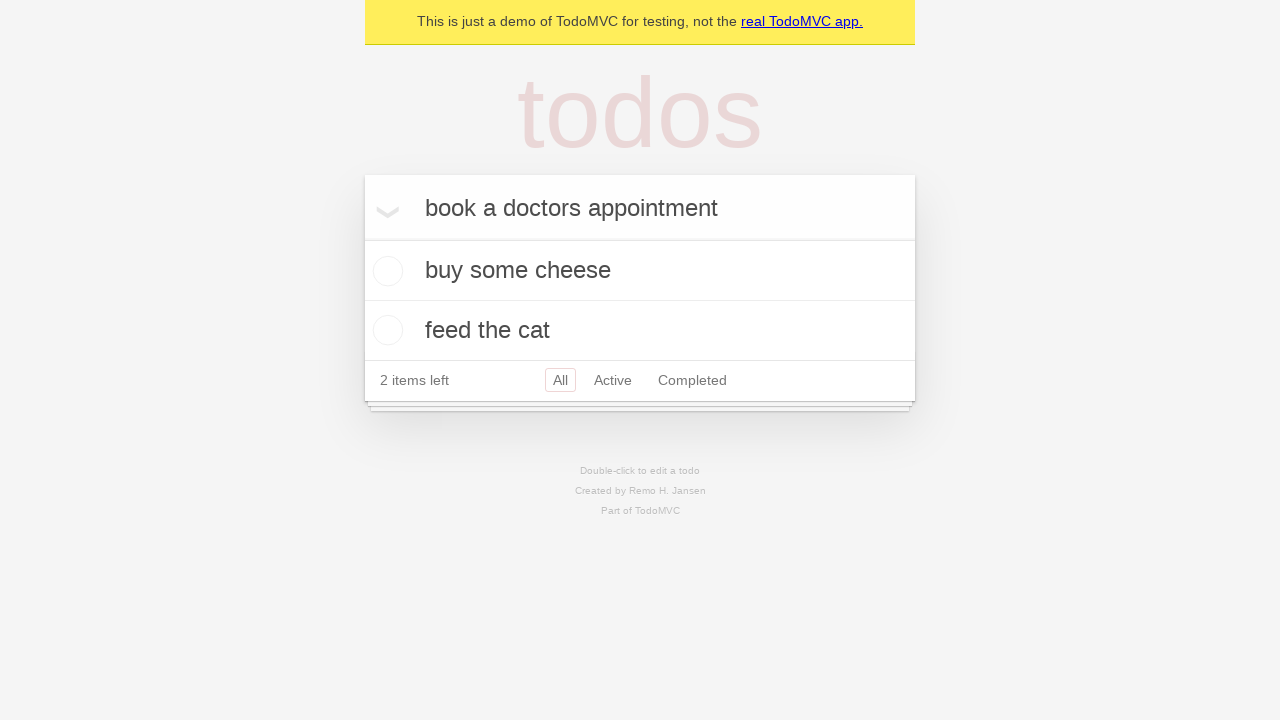

Pressed Enter to add third todo on internal:attr=[placeholder="What needs to be done?"i]
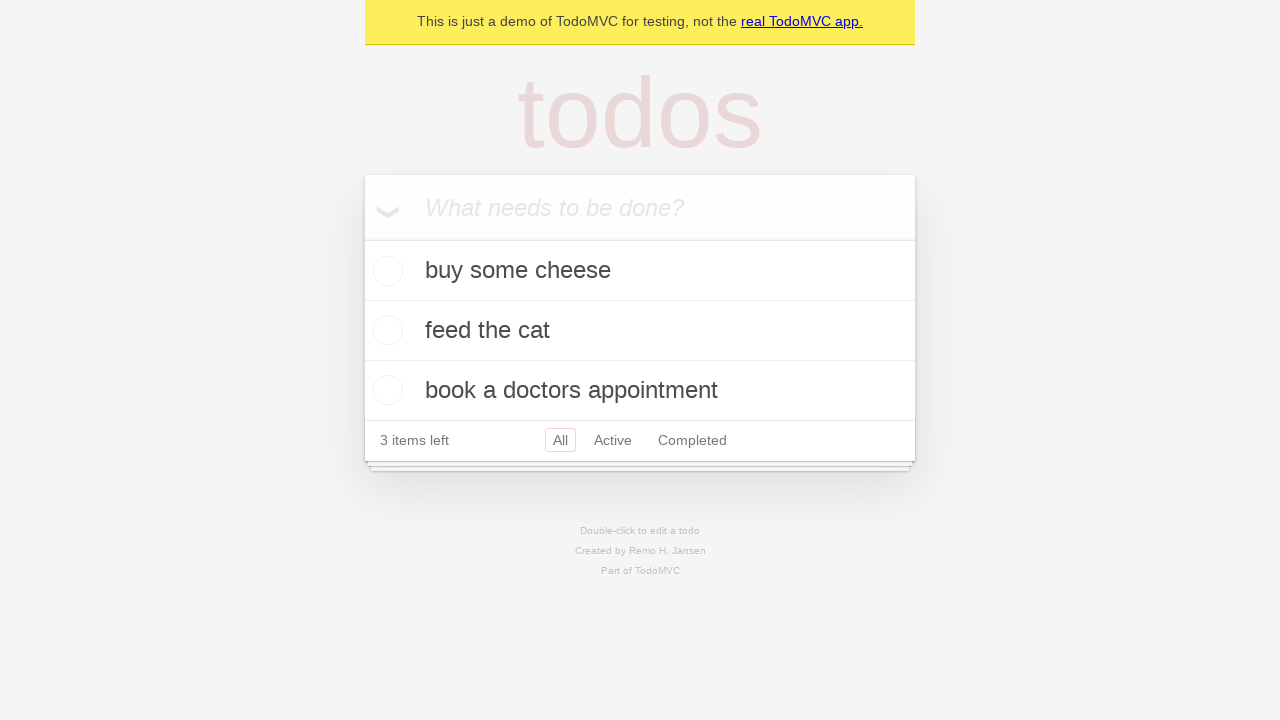

Checked the second todo item (feed the cat) at (385, 330) on internal:testid=[data-testid="todo-item"s] >> nth=1 >> internal:role=checkbox
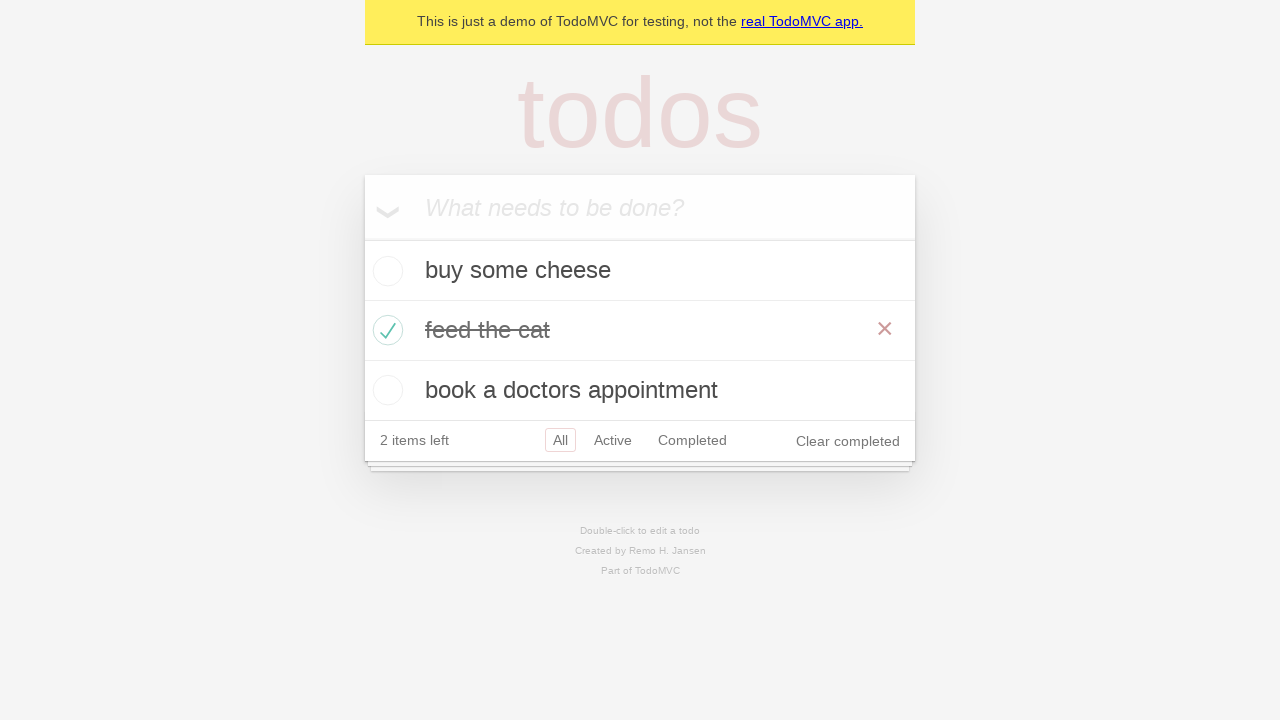

Clicked Active filter link at (613, 440) on internal:role=link[name="Active"i]
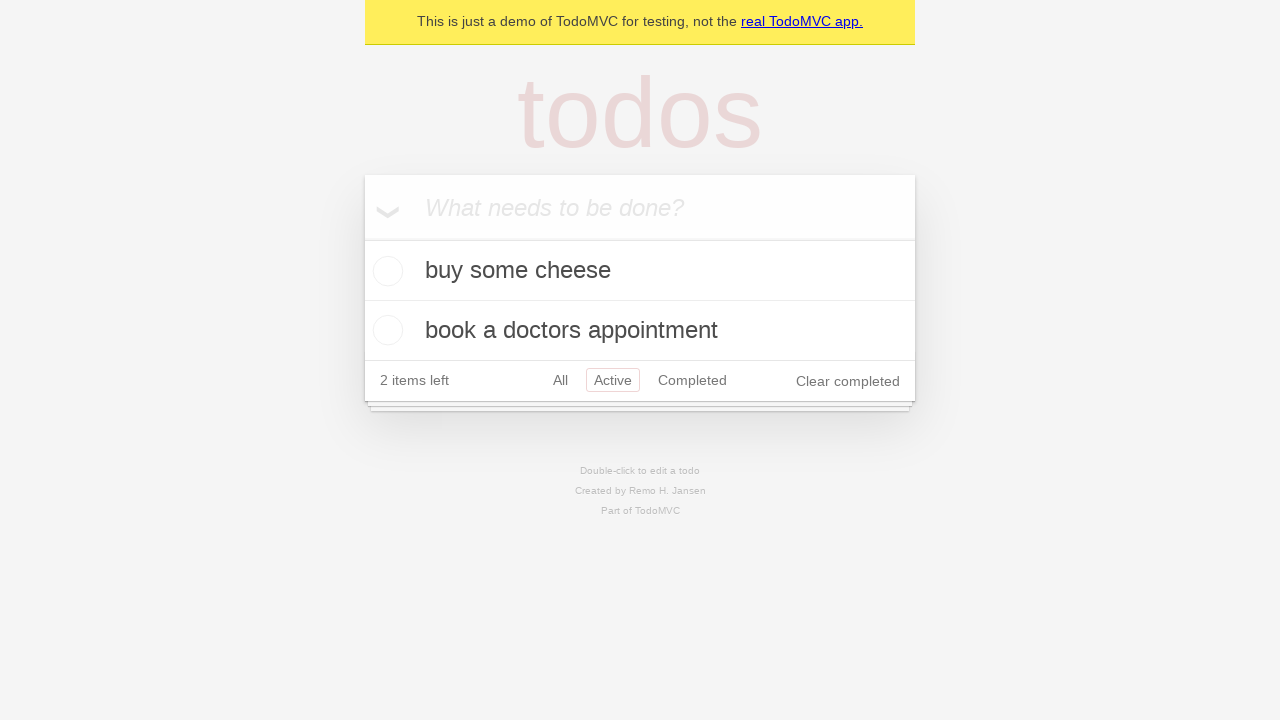

Filtered todo list displayed showing only active items
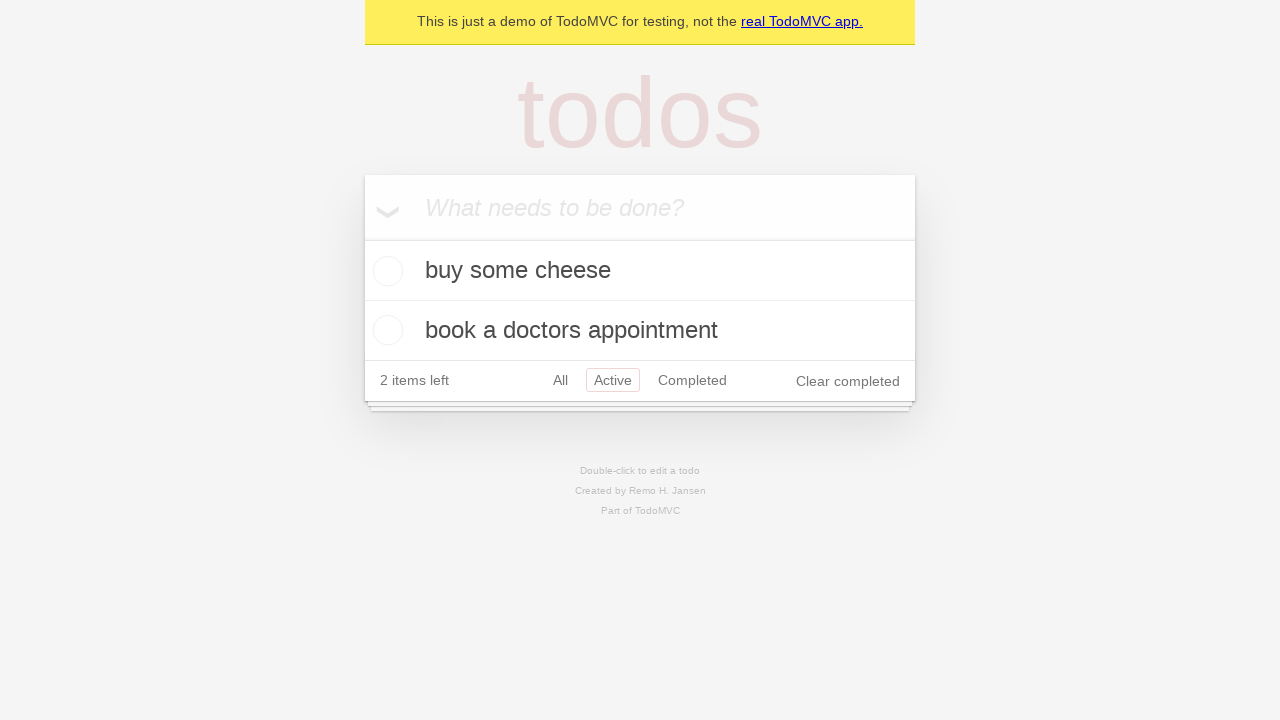

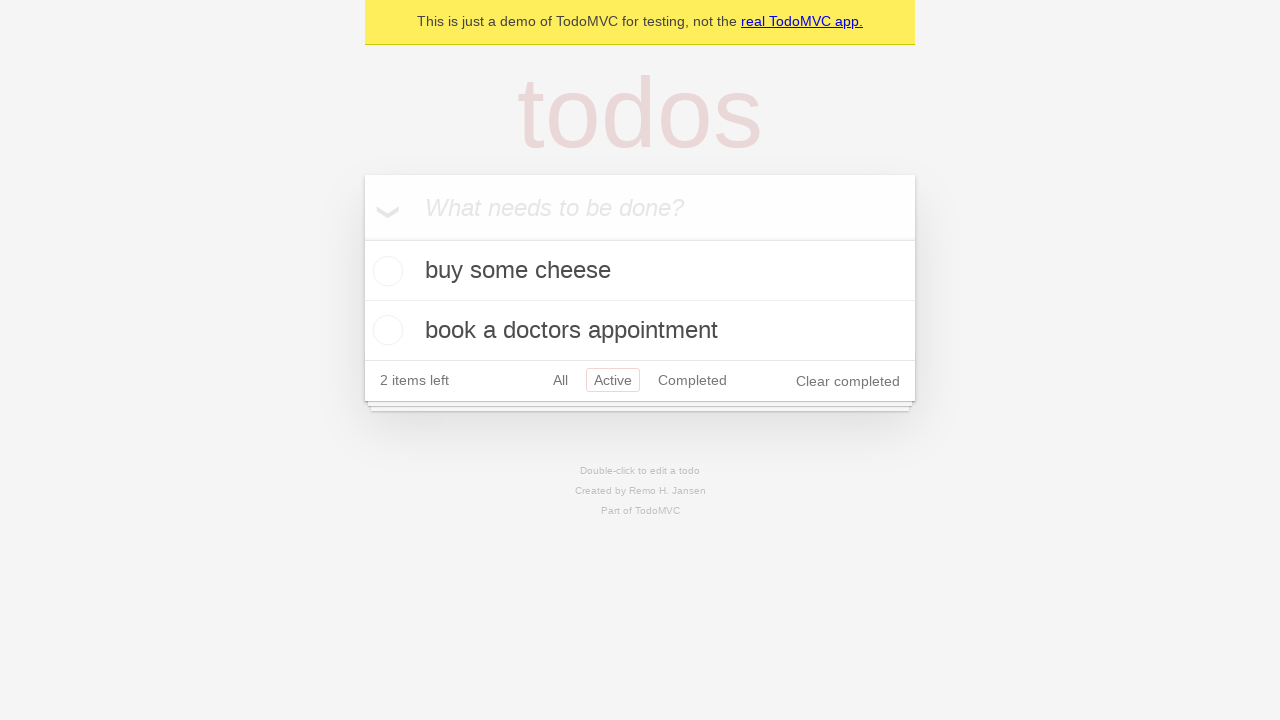